Tests clicking the No Content link and verifying a 204 response is received

Starting URL: https://demoqa.com/elements

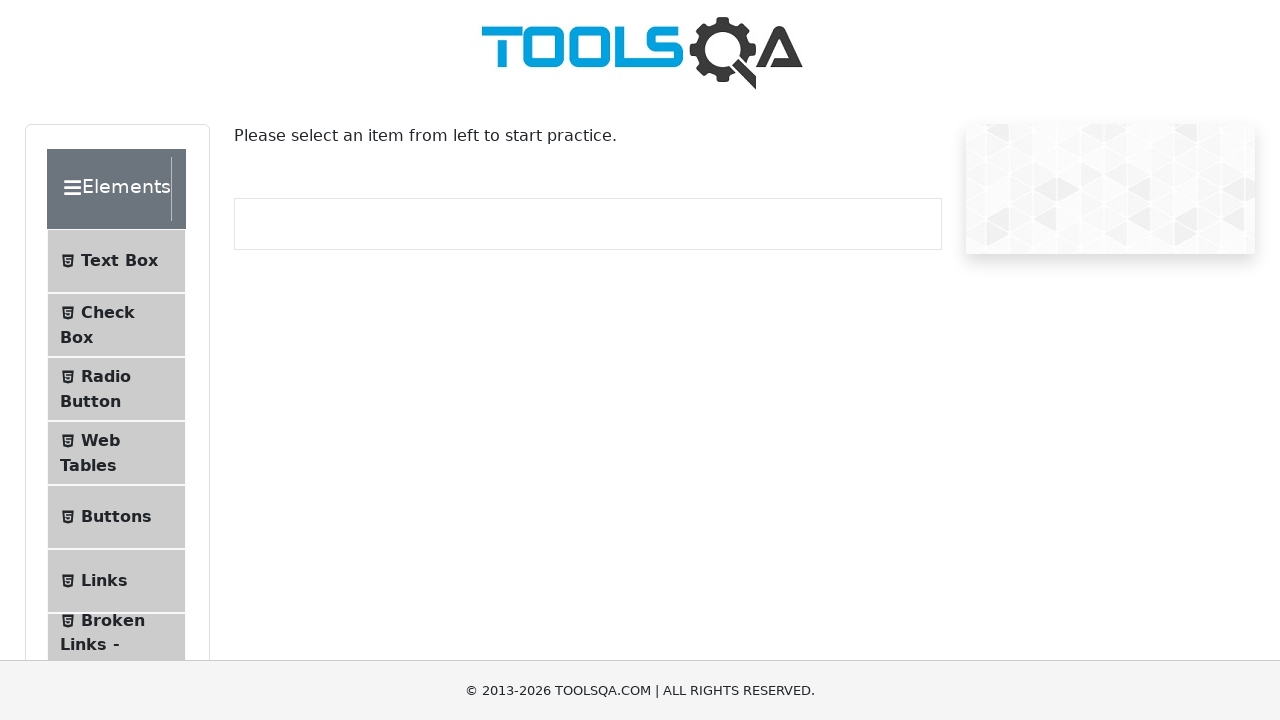

Clicked on Links menu item at (104, 581) on li >> internal:text="Links"s
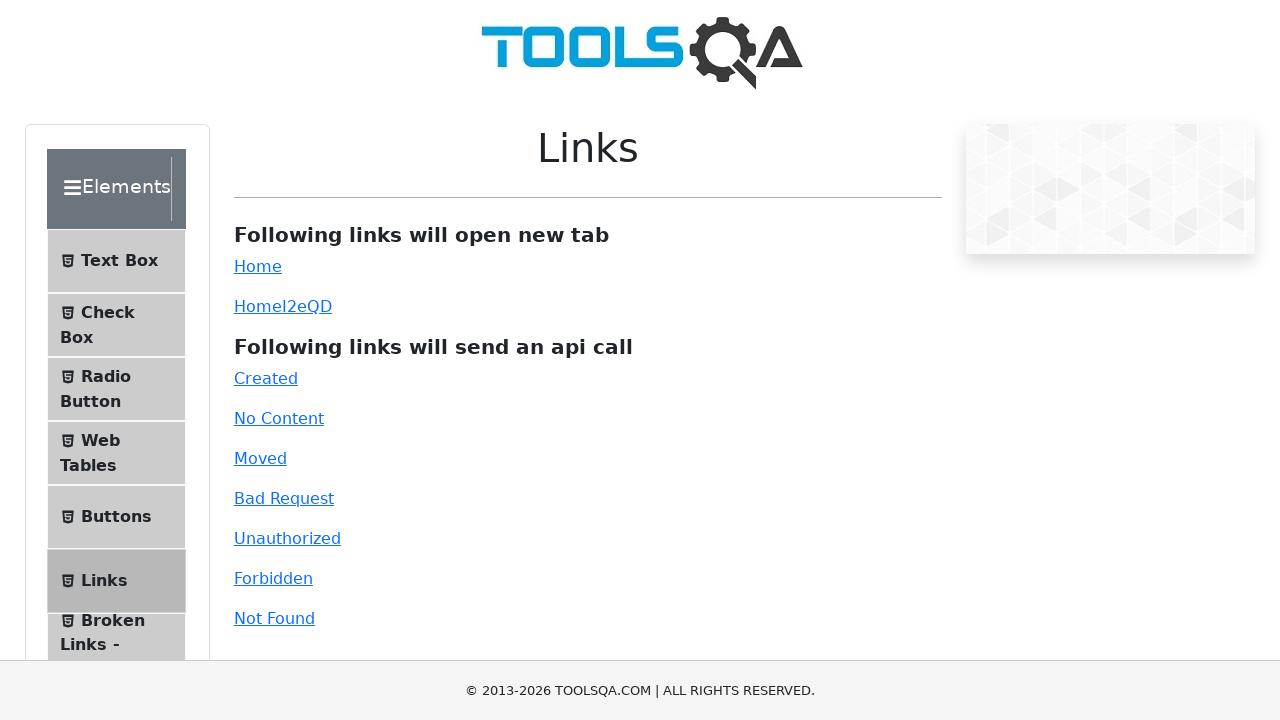

Clicked No Content link at (279, 418) on internal:text="No Content"i
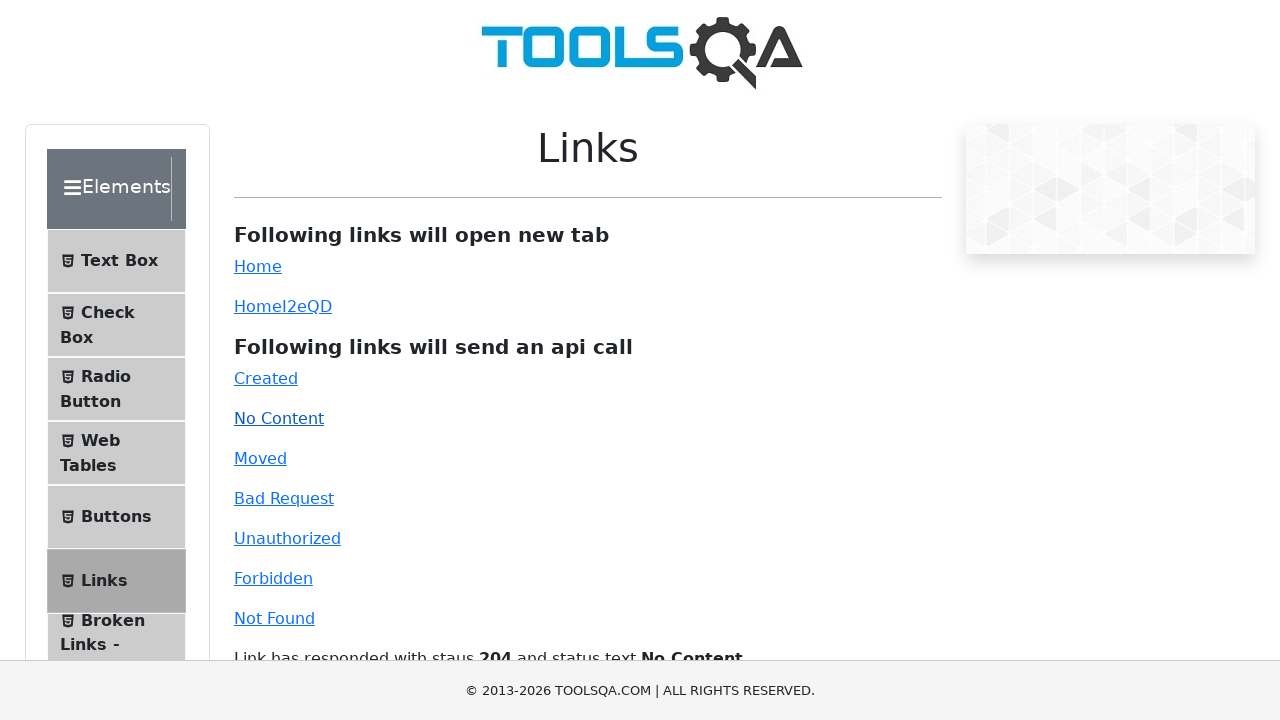

Received response from No Content endpoint
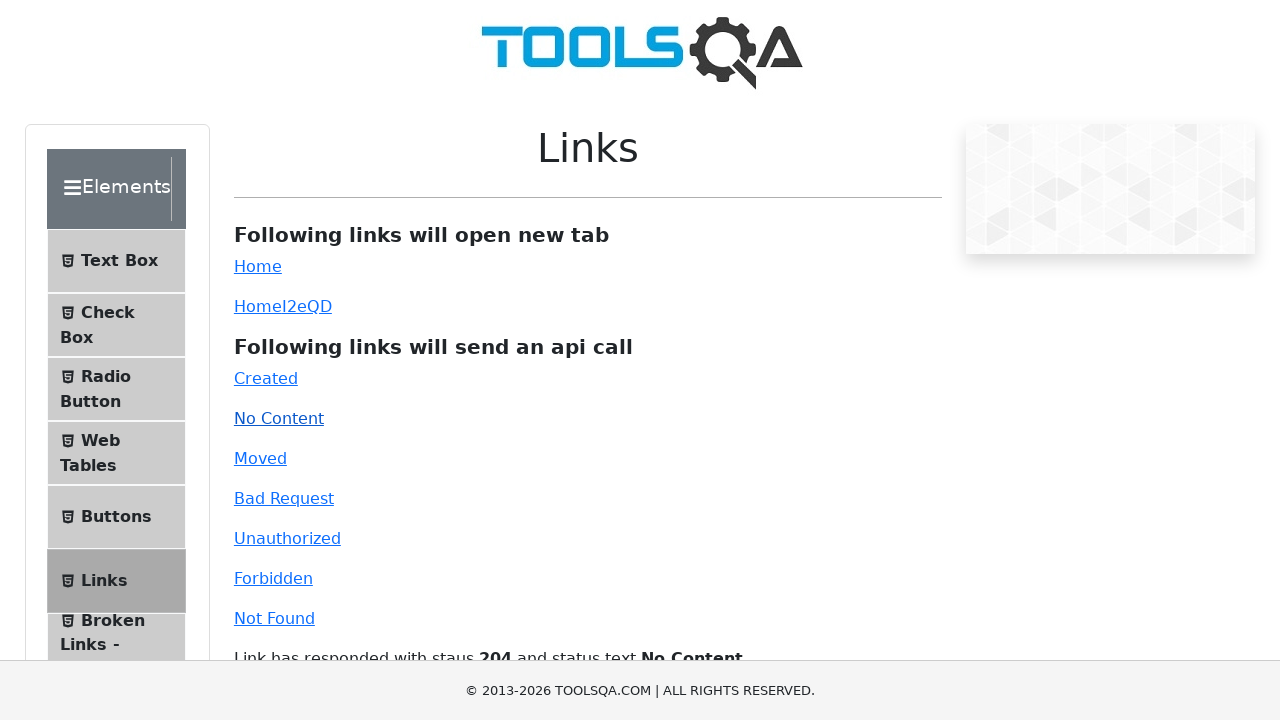

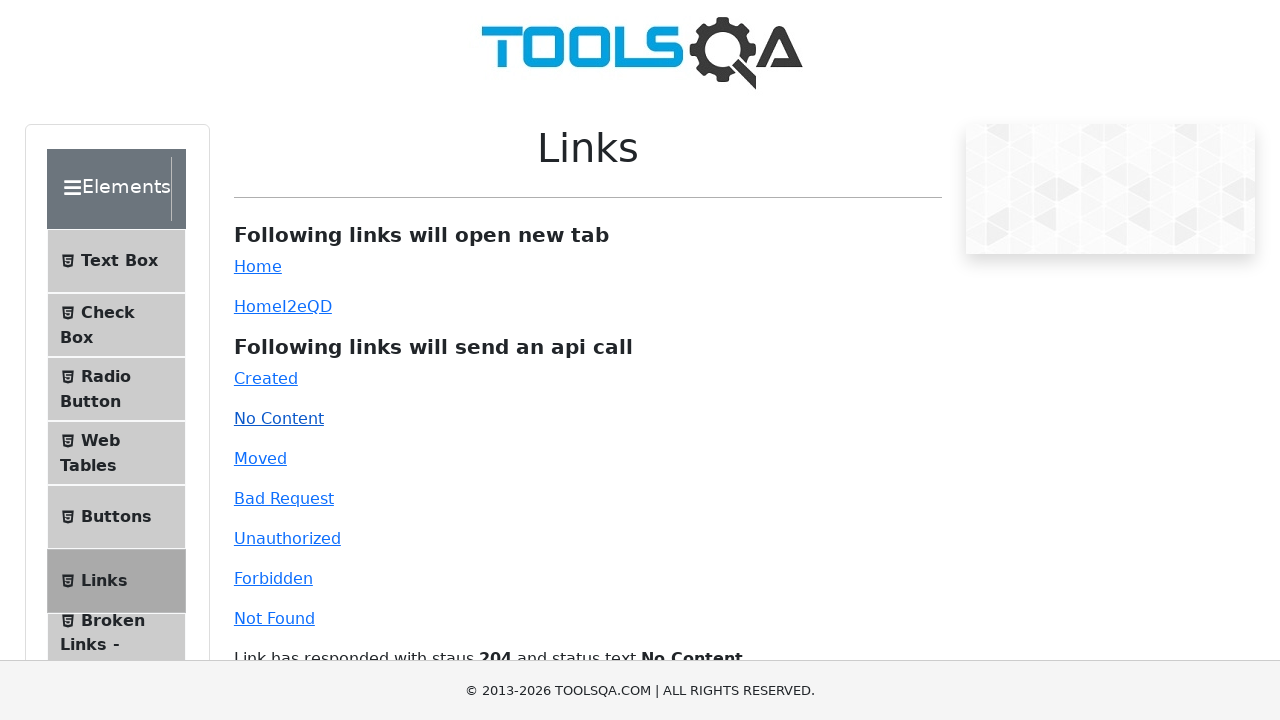